Tests empty email validation by leaving email field blank and verifying the error message

Starting URL: http://practice.automationtesting.in/

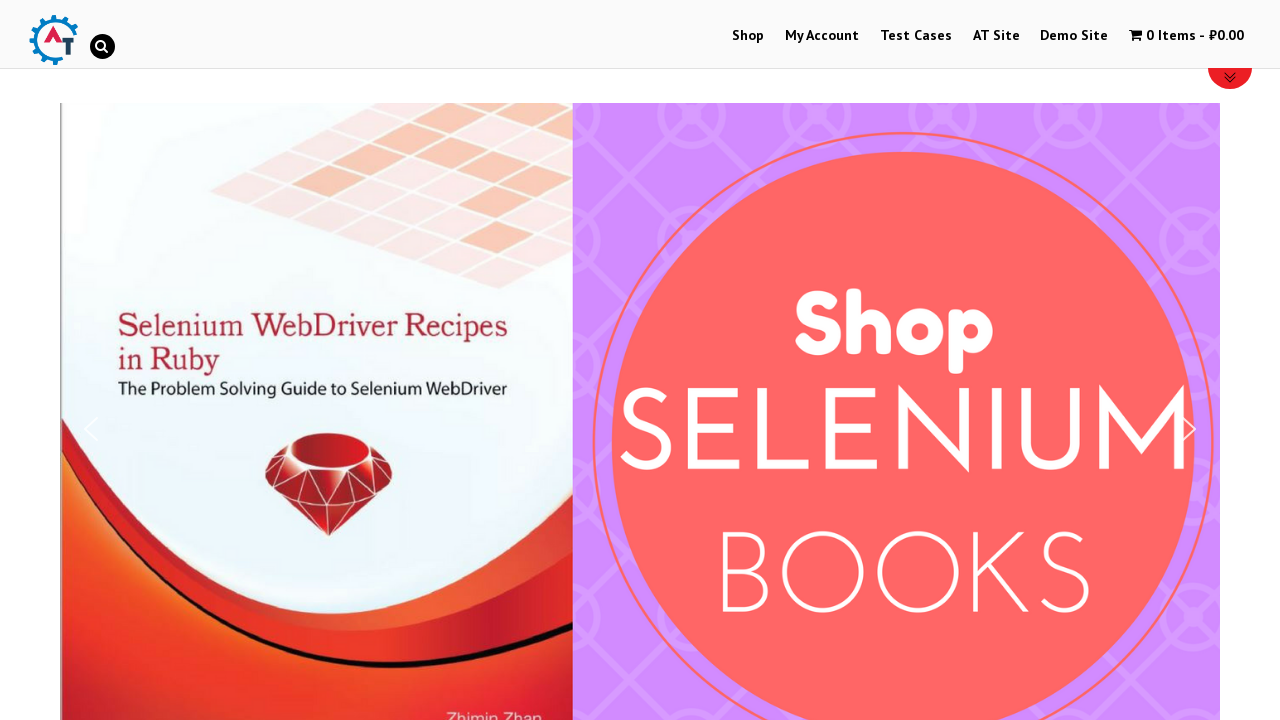

Clicked on 'My Account' link to navigate to account page at (822, 36) on a:has-text('My Account')
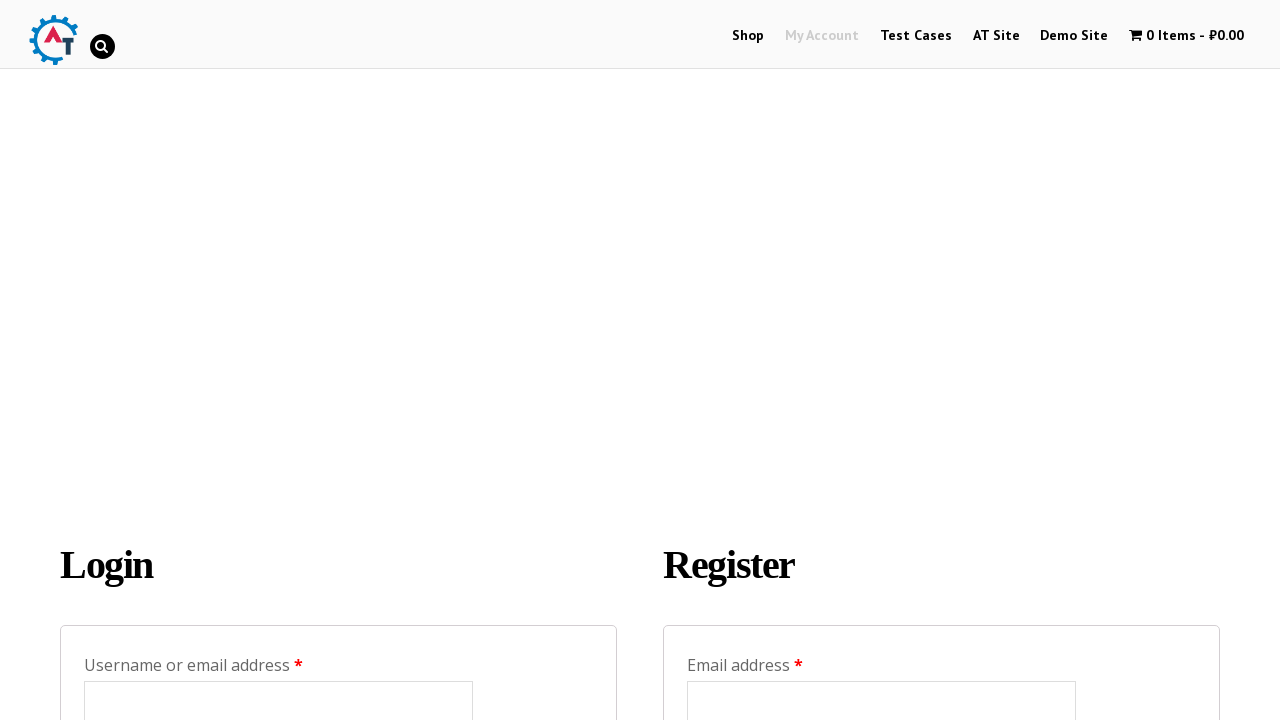

Left email field empty for validation test on #reg_email
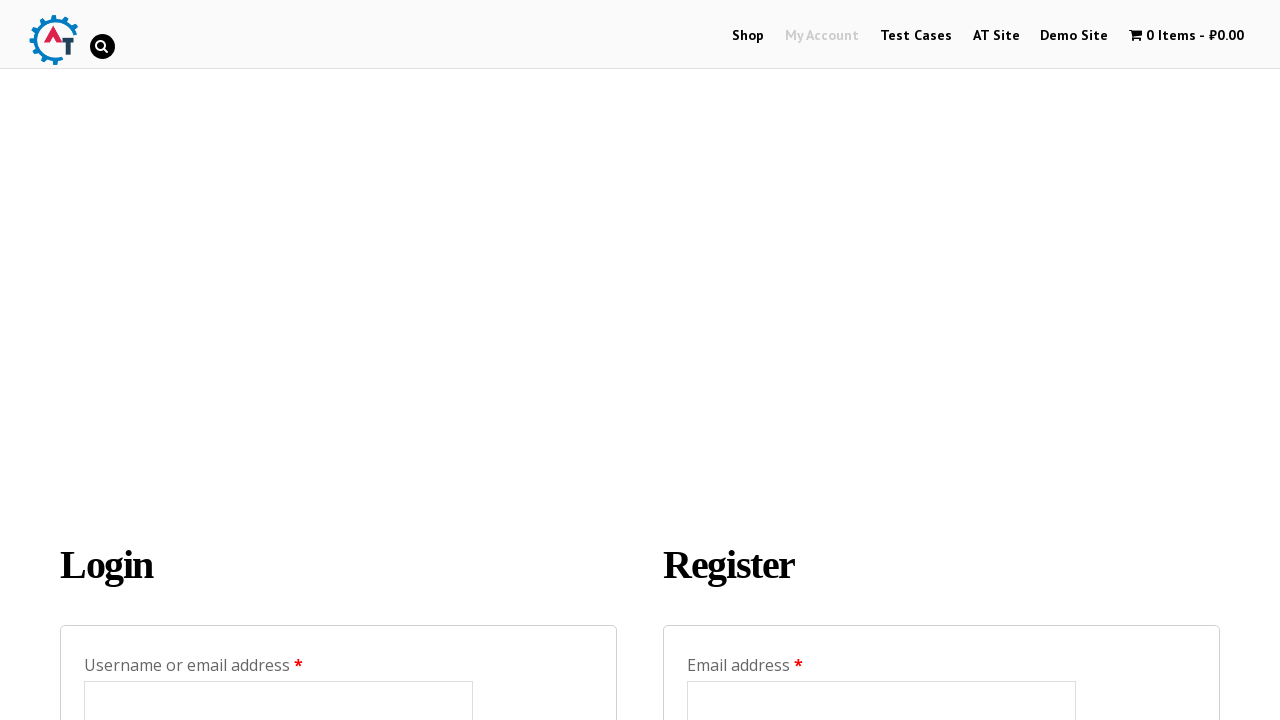

Clicked register button to submit form with empty email at (744, 360) on input[name='register']
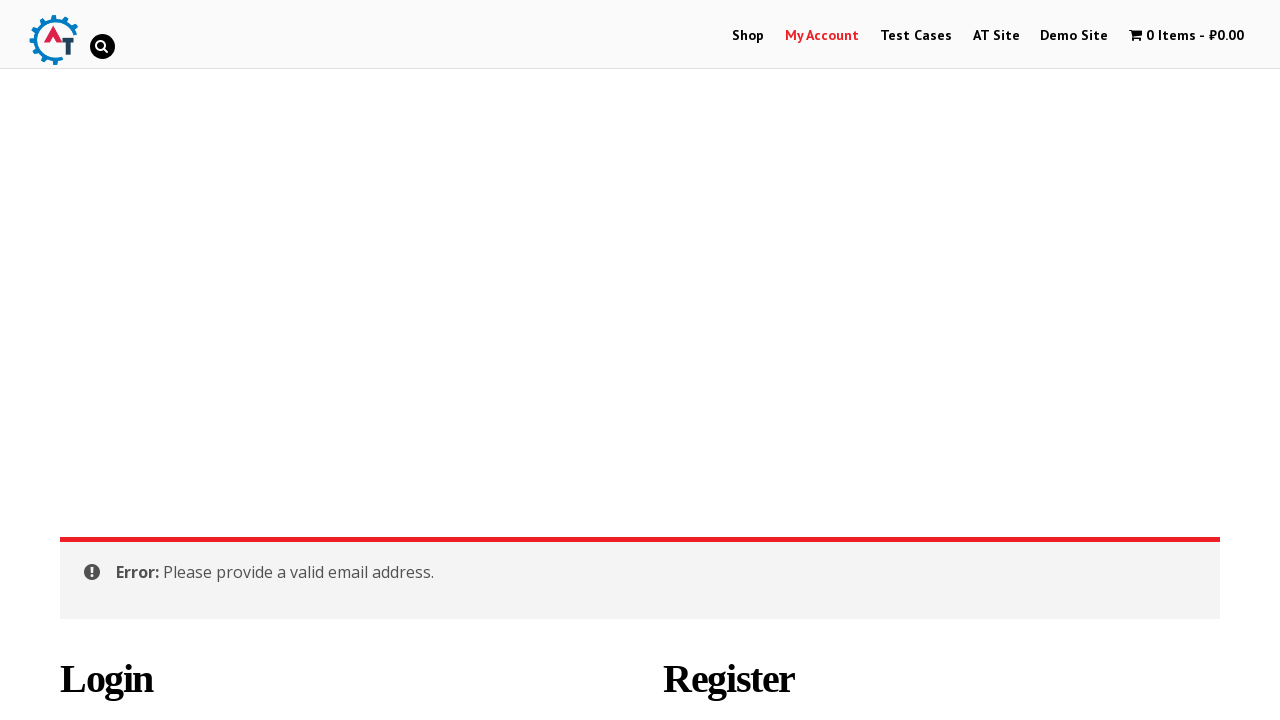

Error message element loaded and is visible
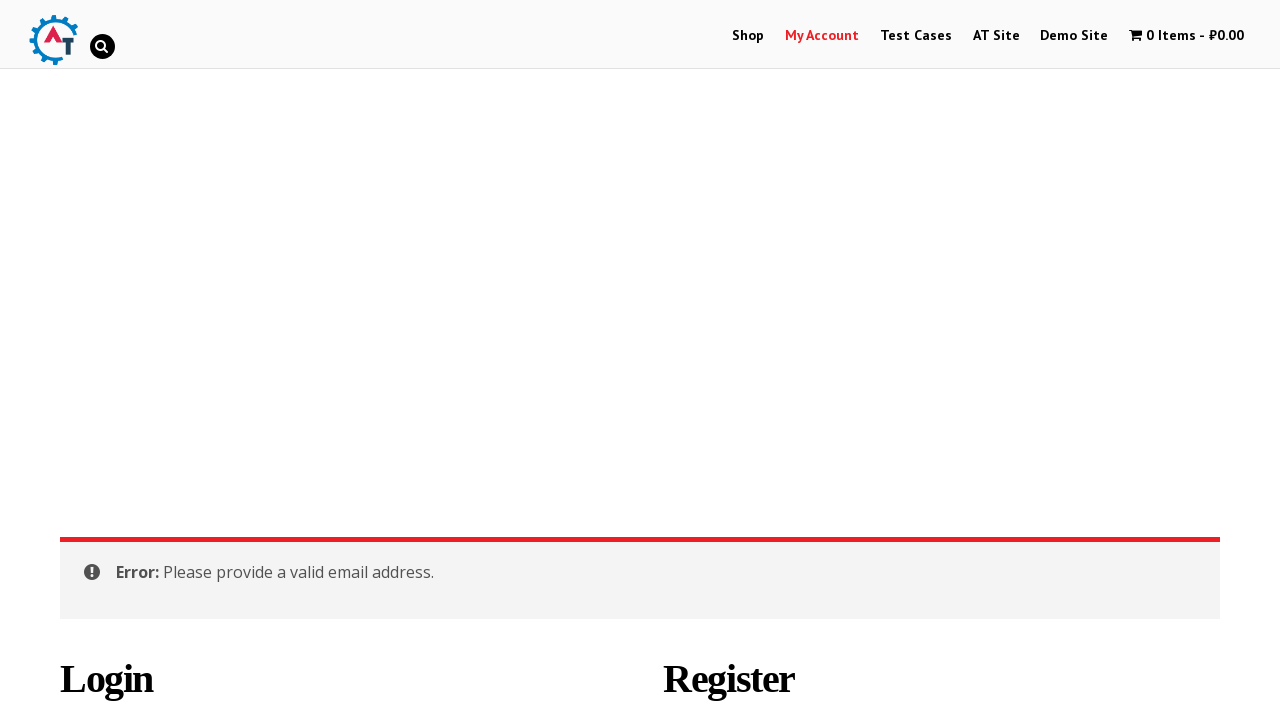

Retrieved error message text: 'Error: Please provide a valid email address.'
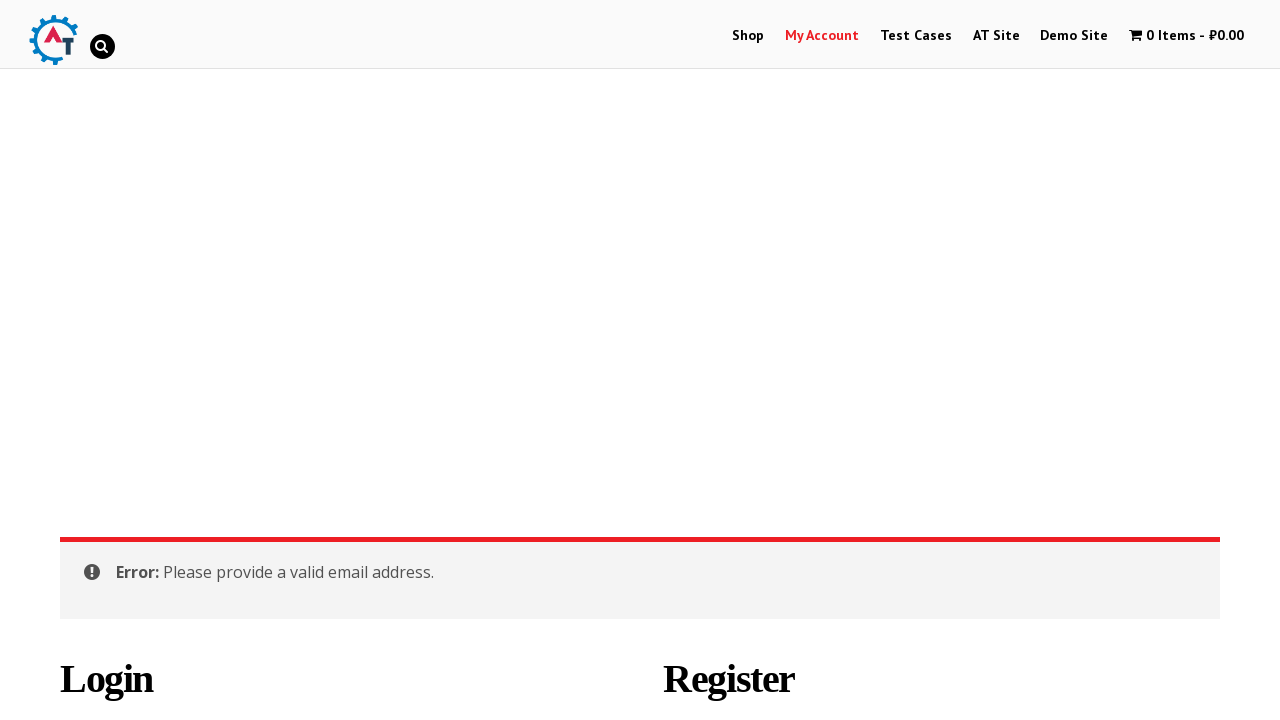

Verified error message matches expected text for empty email validation
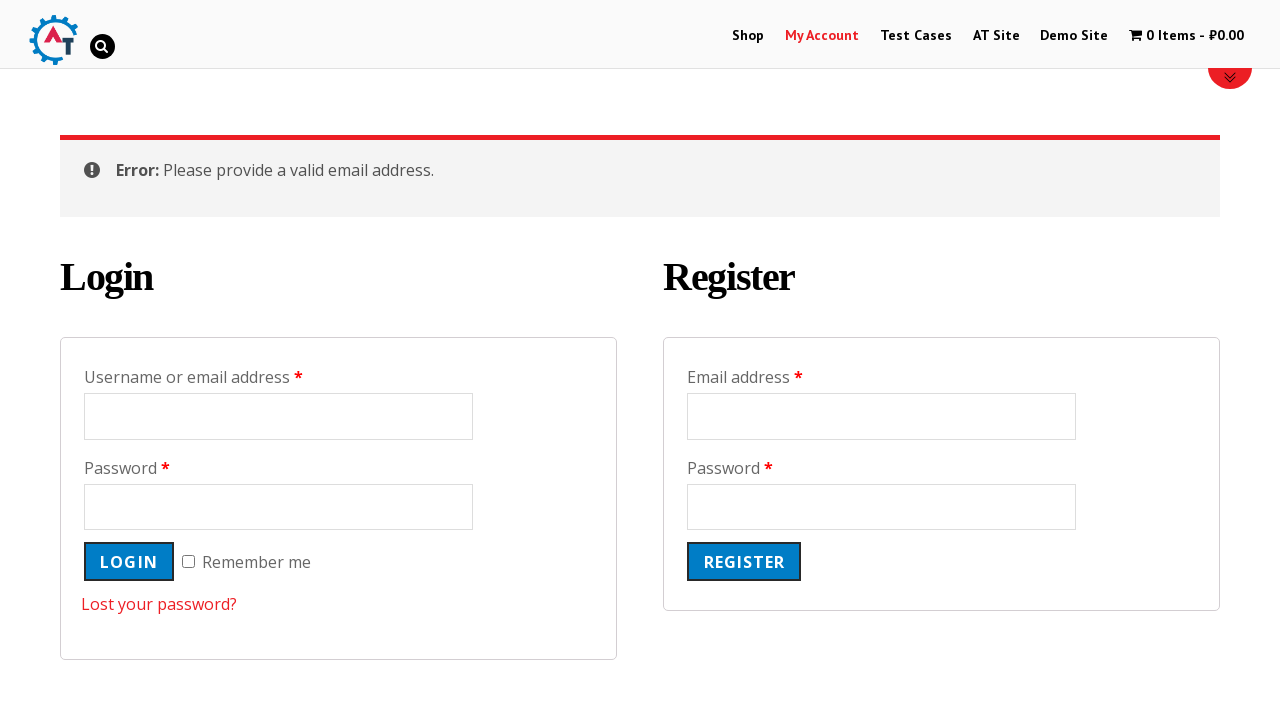

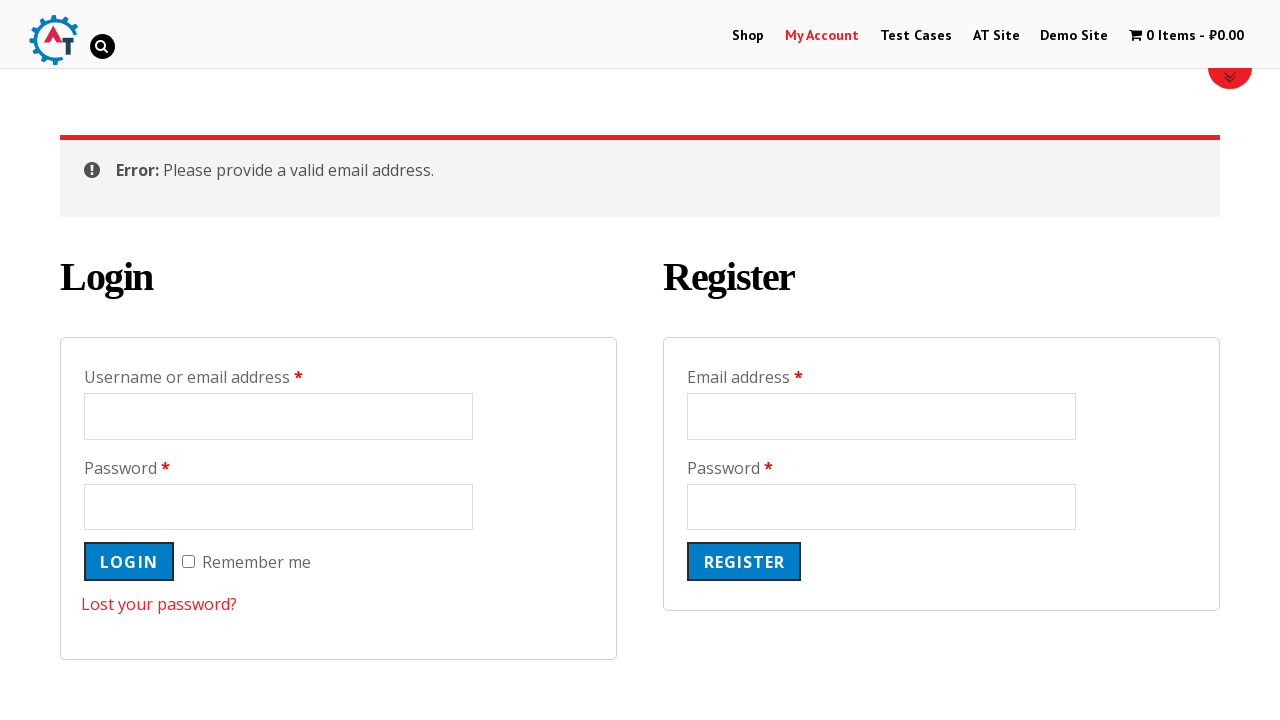